Tests file upload functionality by uploading a file using the file input element and submitting the form on a public test site.

Starting URL: https://the-internet.herokuapp.com/upload

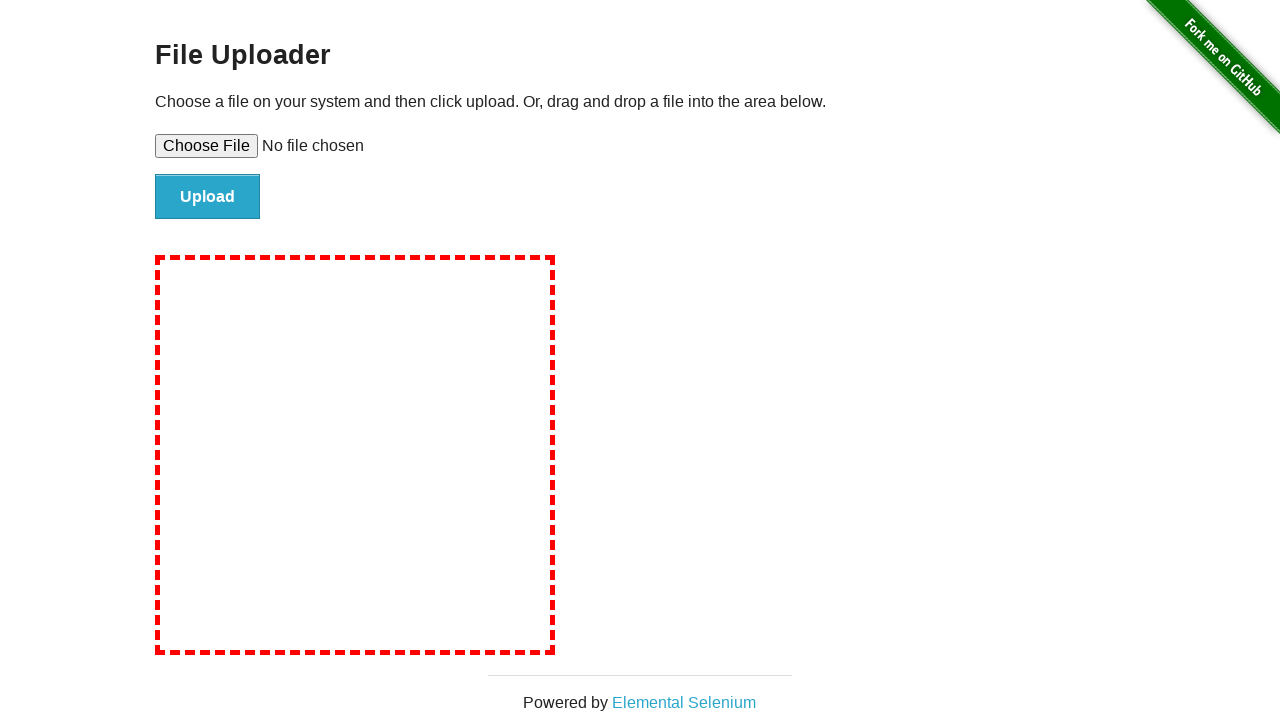

Created temporary test file with content
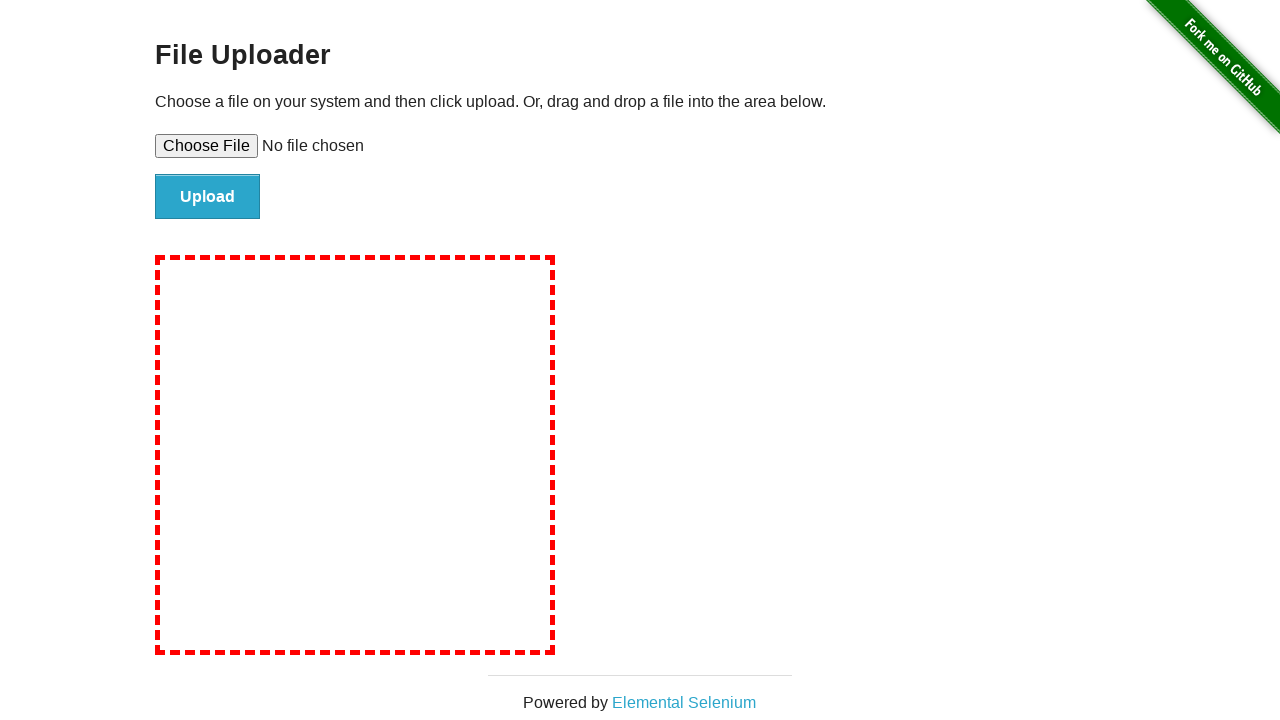

Set input file to upload using file input element
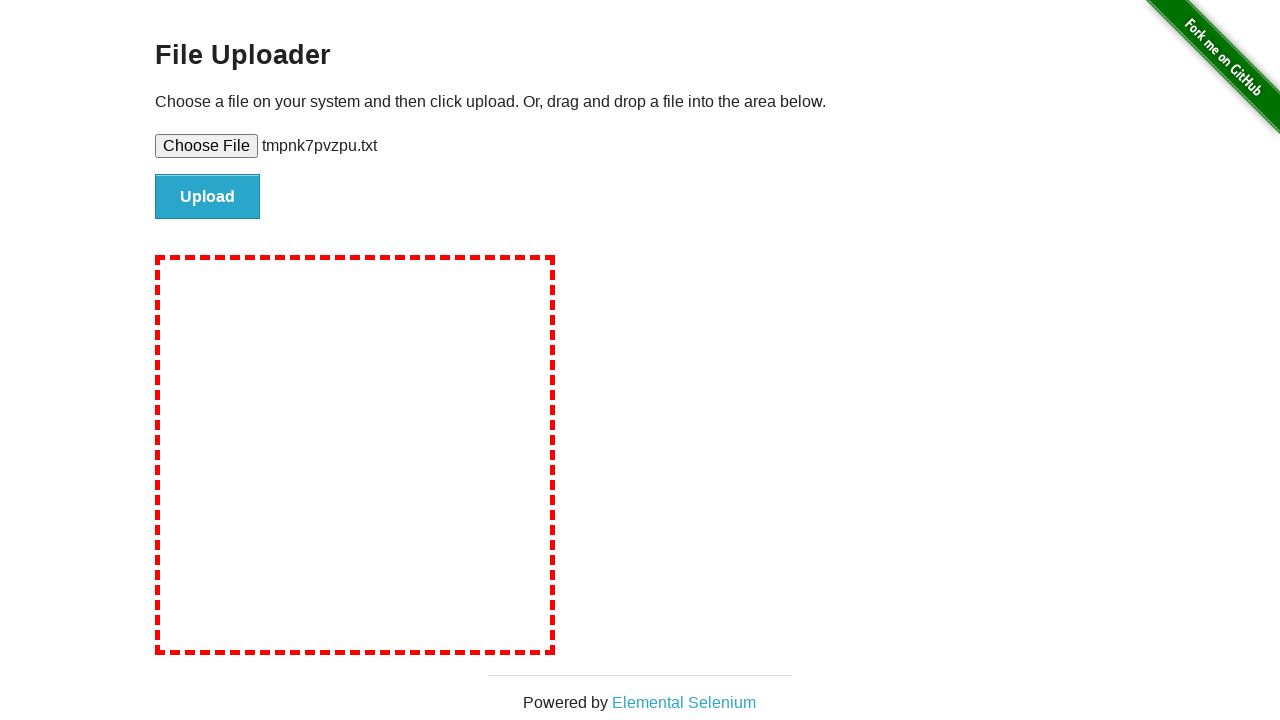

Clicked submit button to upload file at (208, 197) on #file-submit
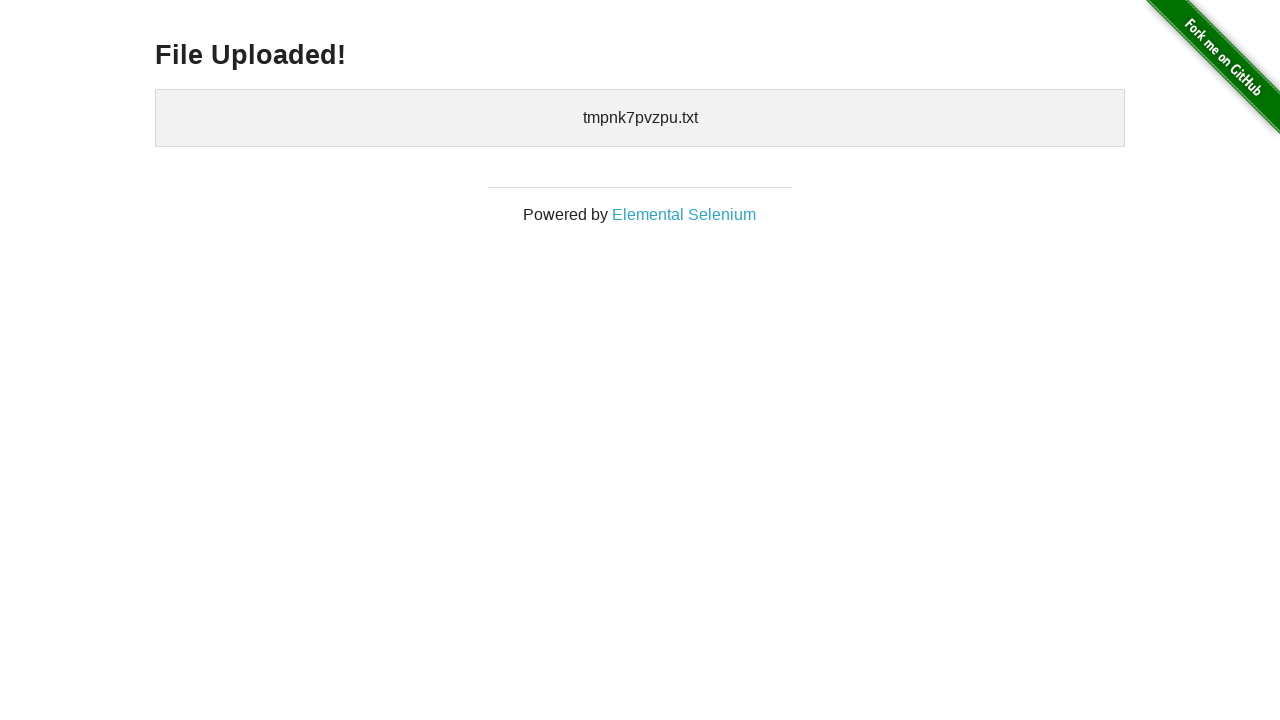

File upload completed and confirmation message appeared
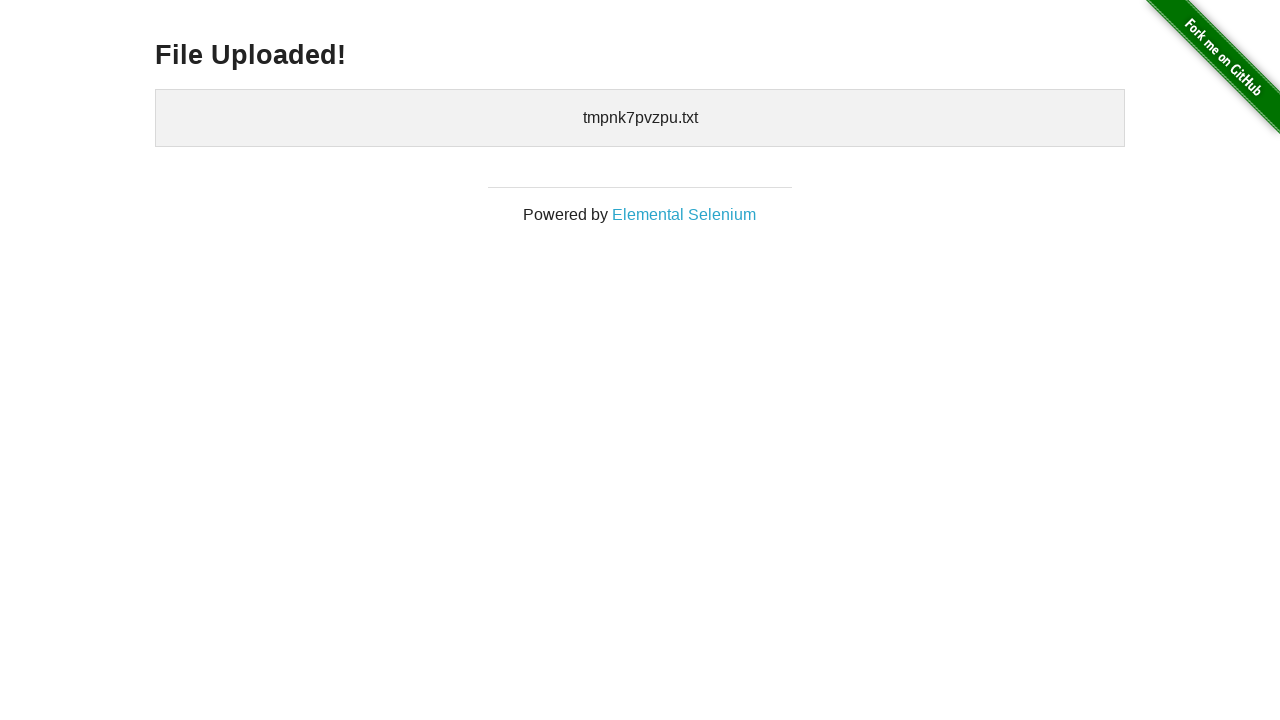

Cleaned up temporary test file
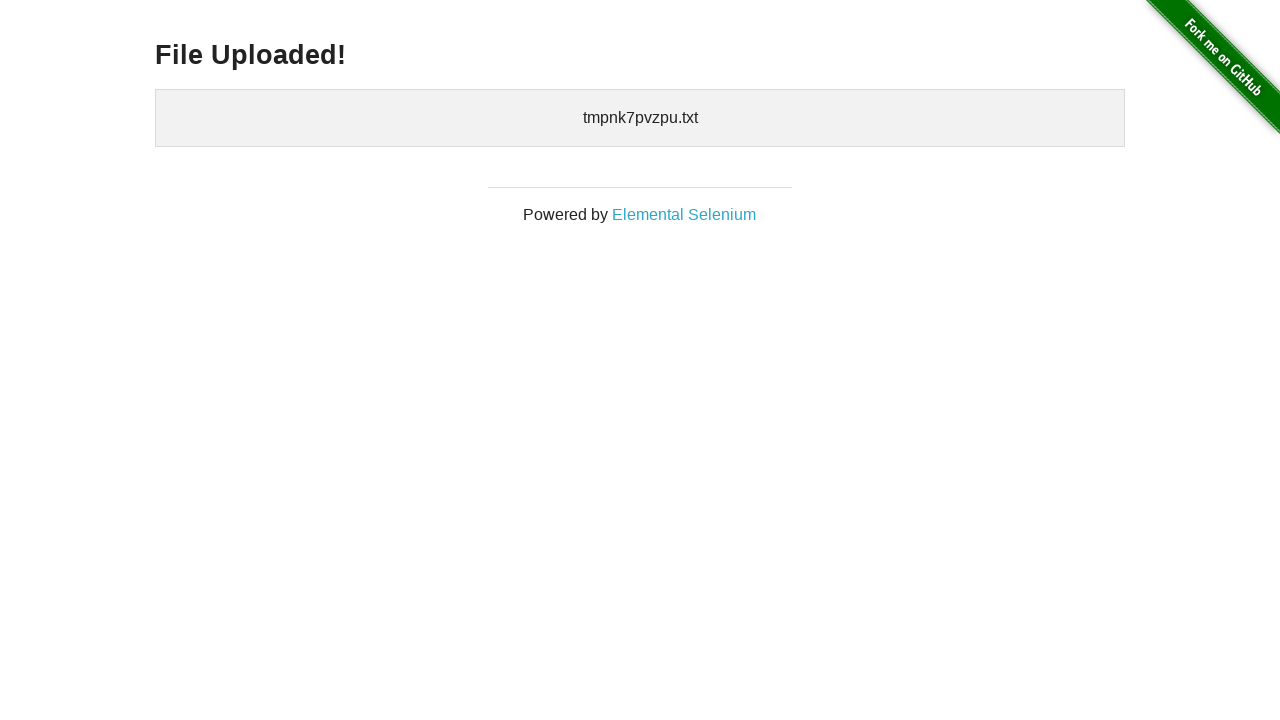

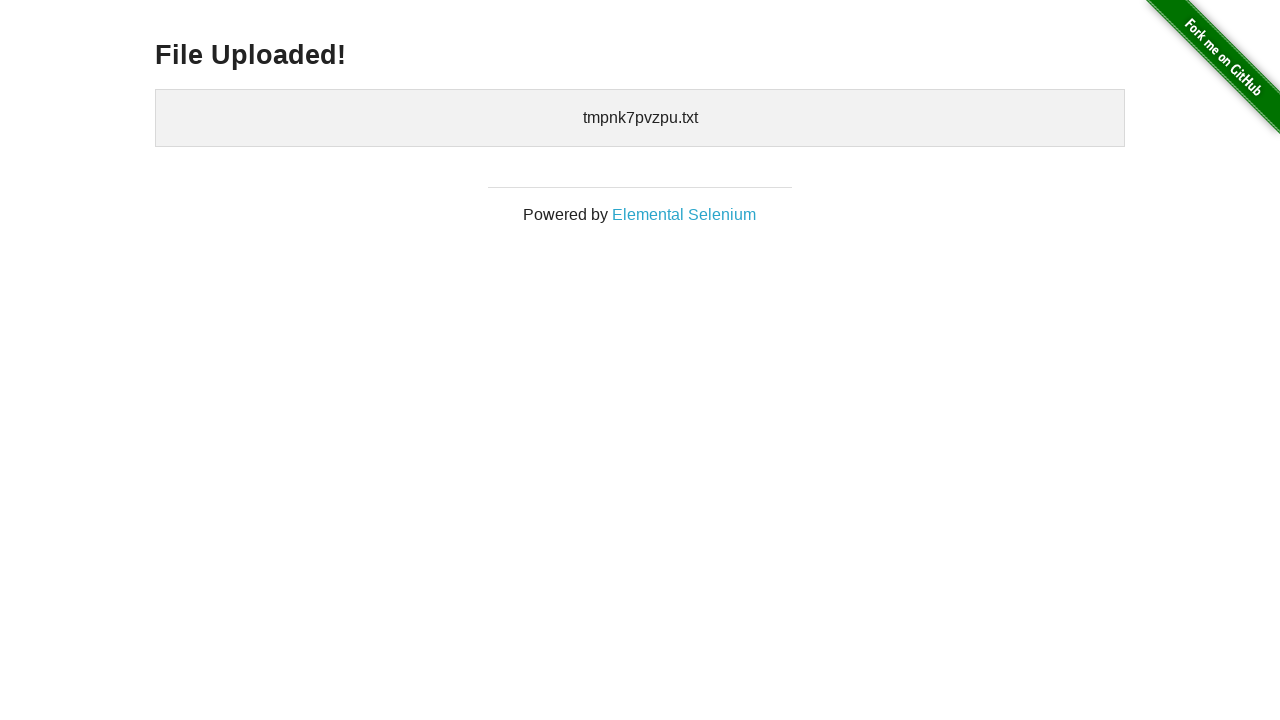